Tests drag and drop functionality by navigating to the drag and drop page and dragging element A to element B's position.

Starting URL: http://the-internet.herokuapp.com/

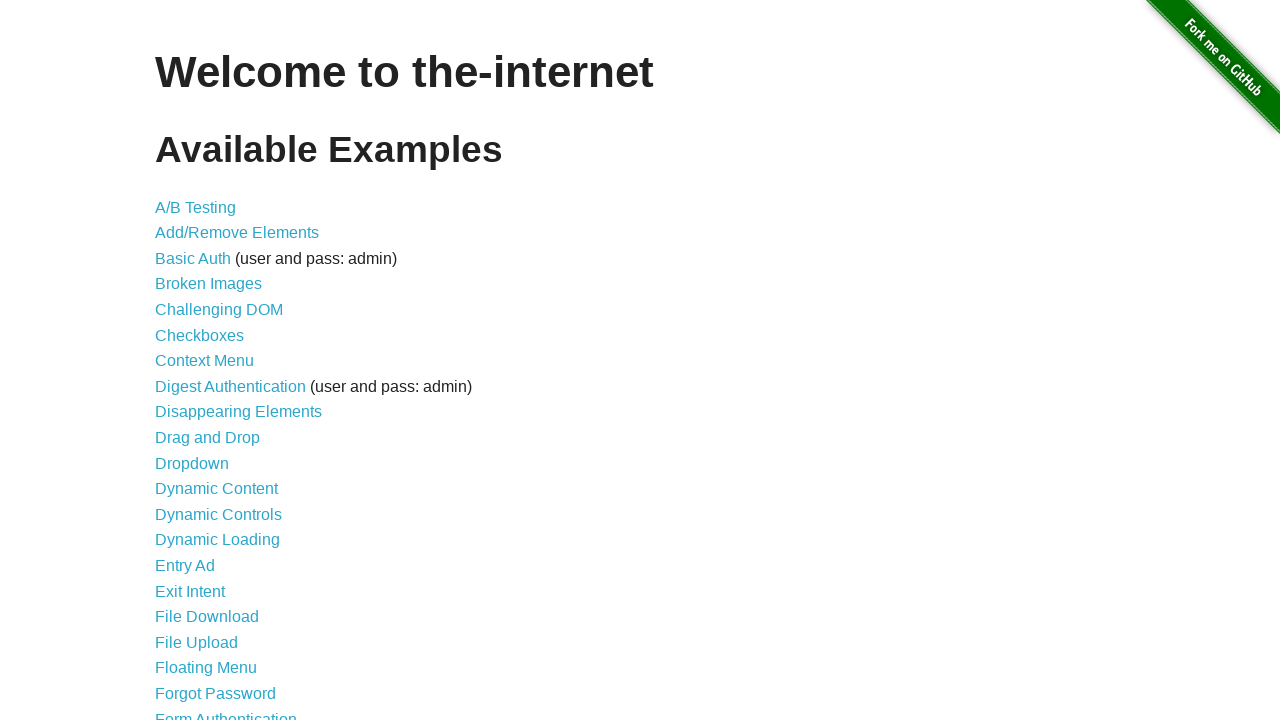

Clicked on Drag and Drop link at (208, 438) on a[href='/drag_and_drop']
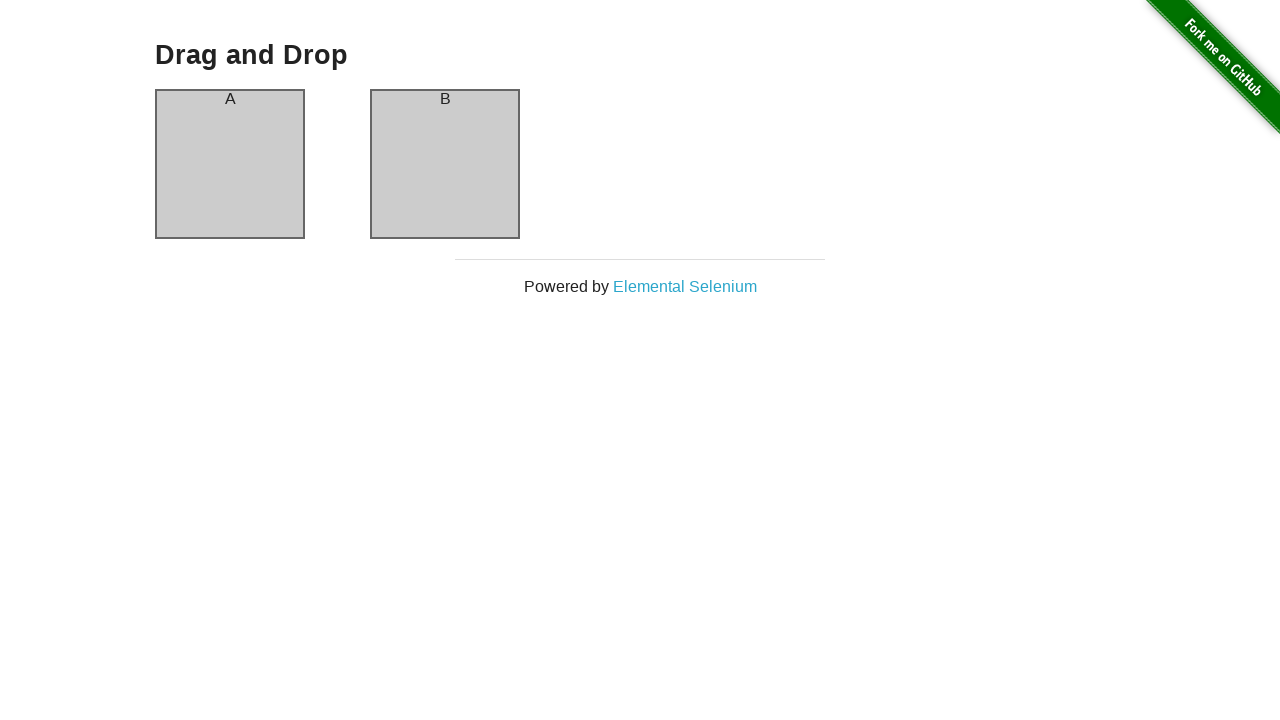

Draggable elements loaded - column-a is visible
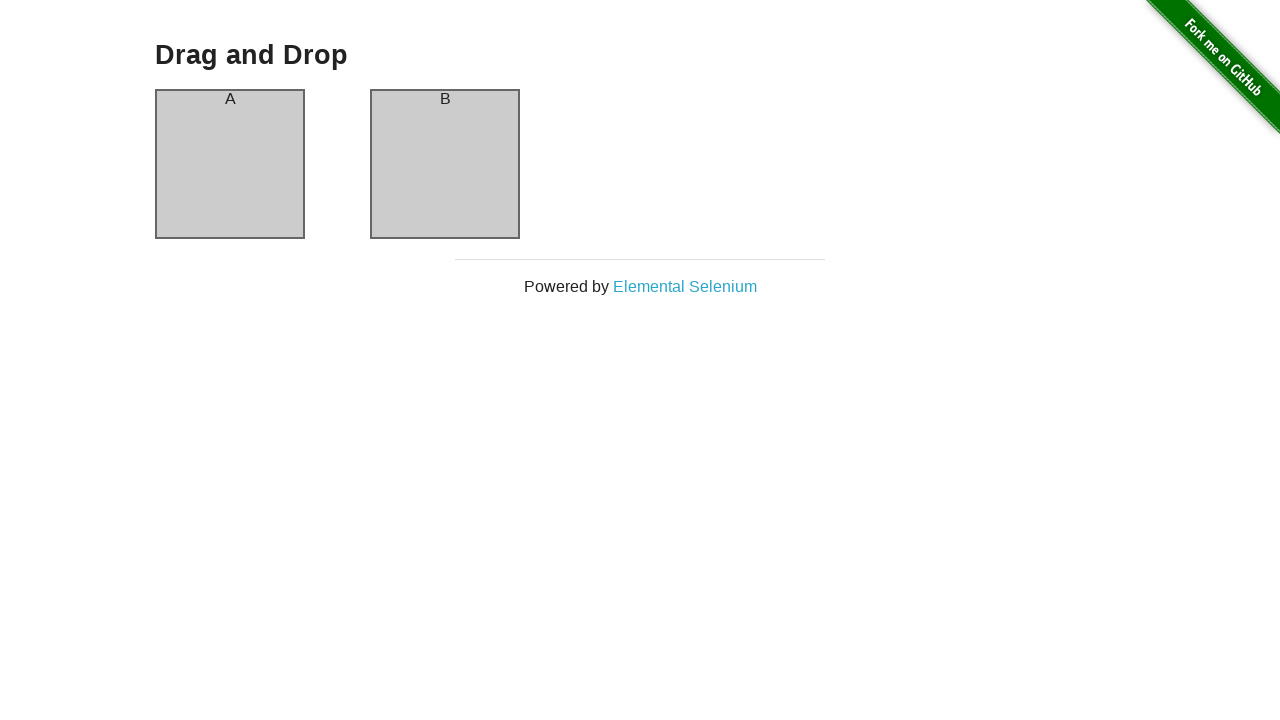

Dragged element A to element B's position at (445, 164)
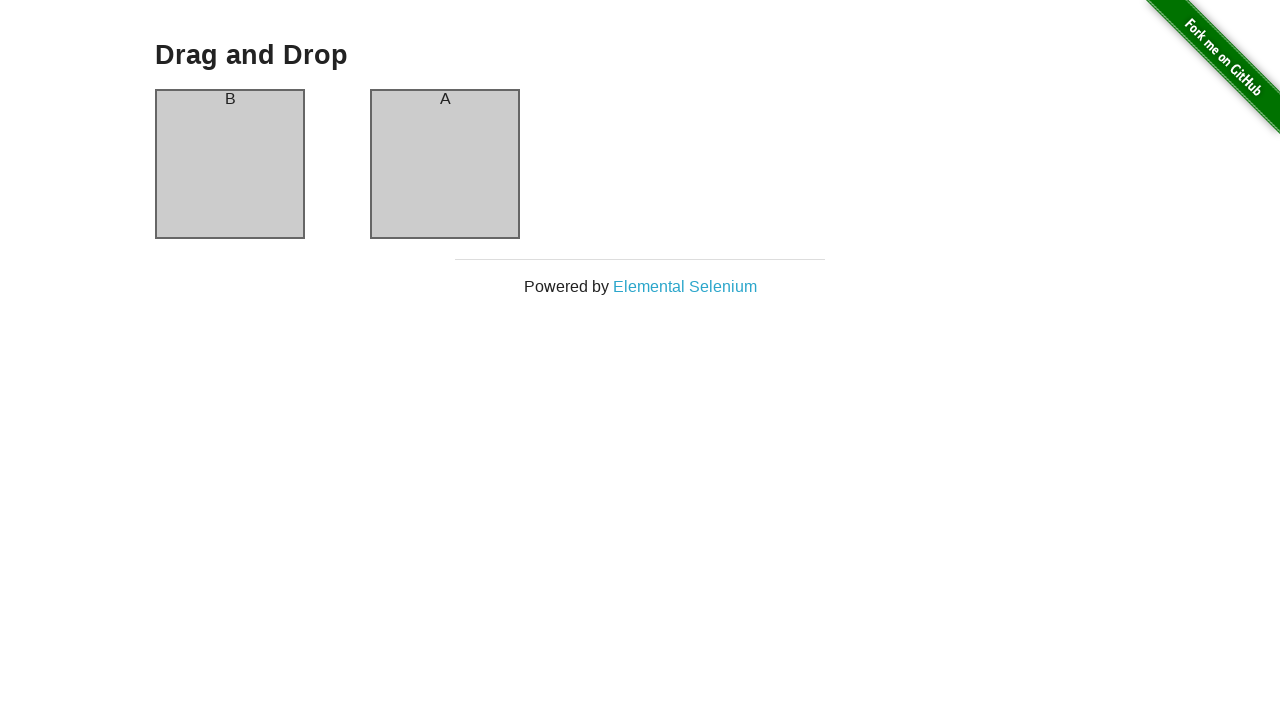

Navigated back to base URL
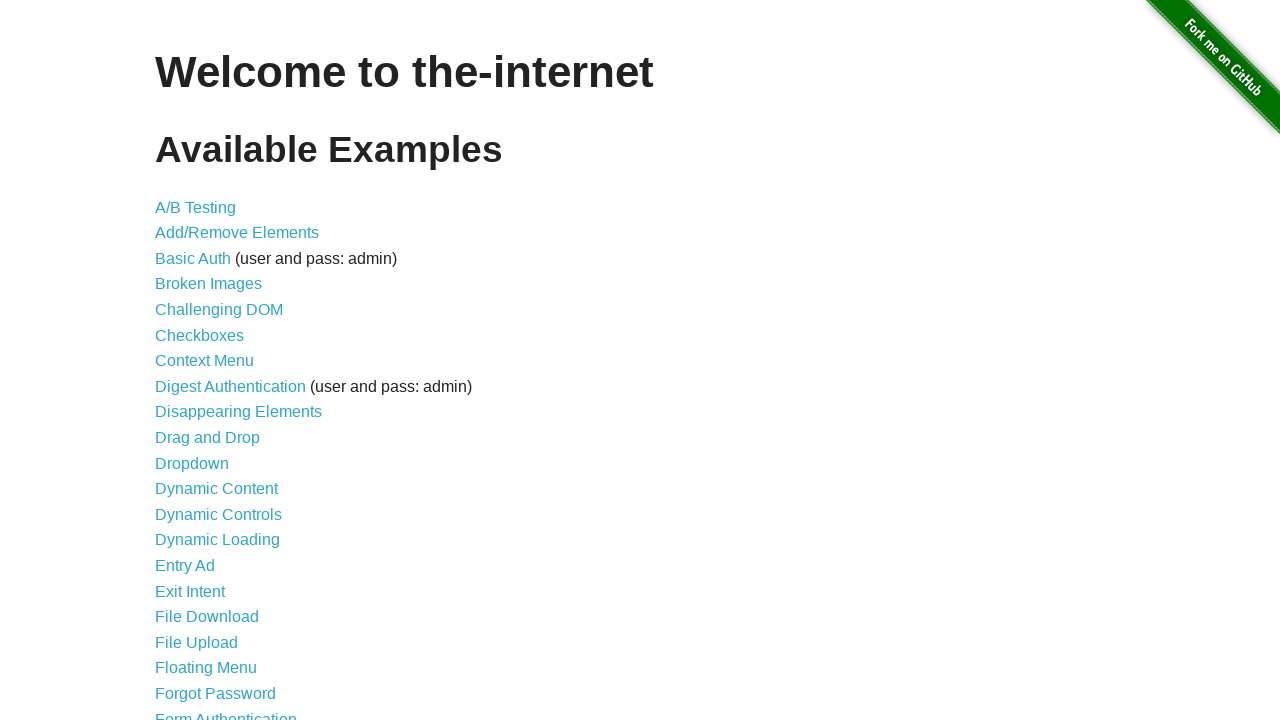

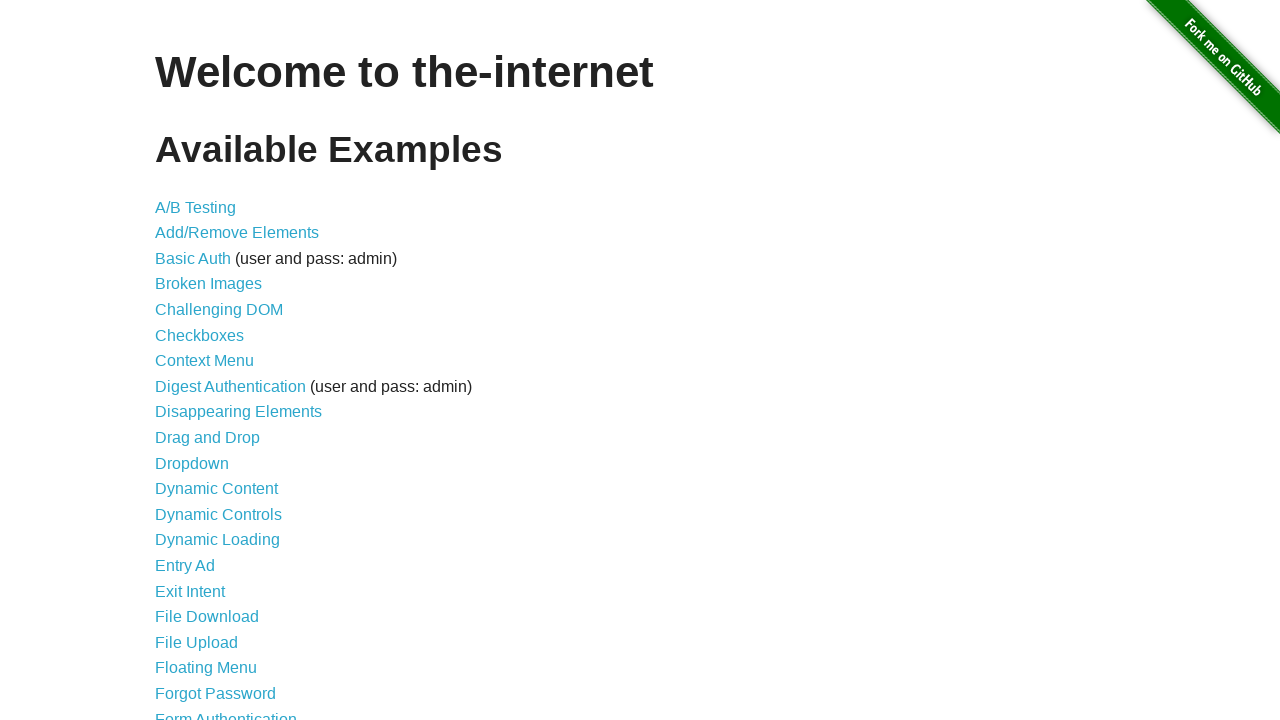